Fills out a practice form by entering personal information, selecting gender, experience level, date, tools, and professions, then submits the form

Starting URL: https://www.techlistic.com/p/selenium-practice-form.html

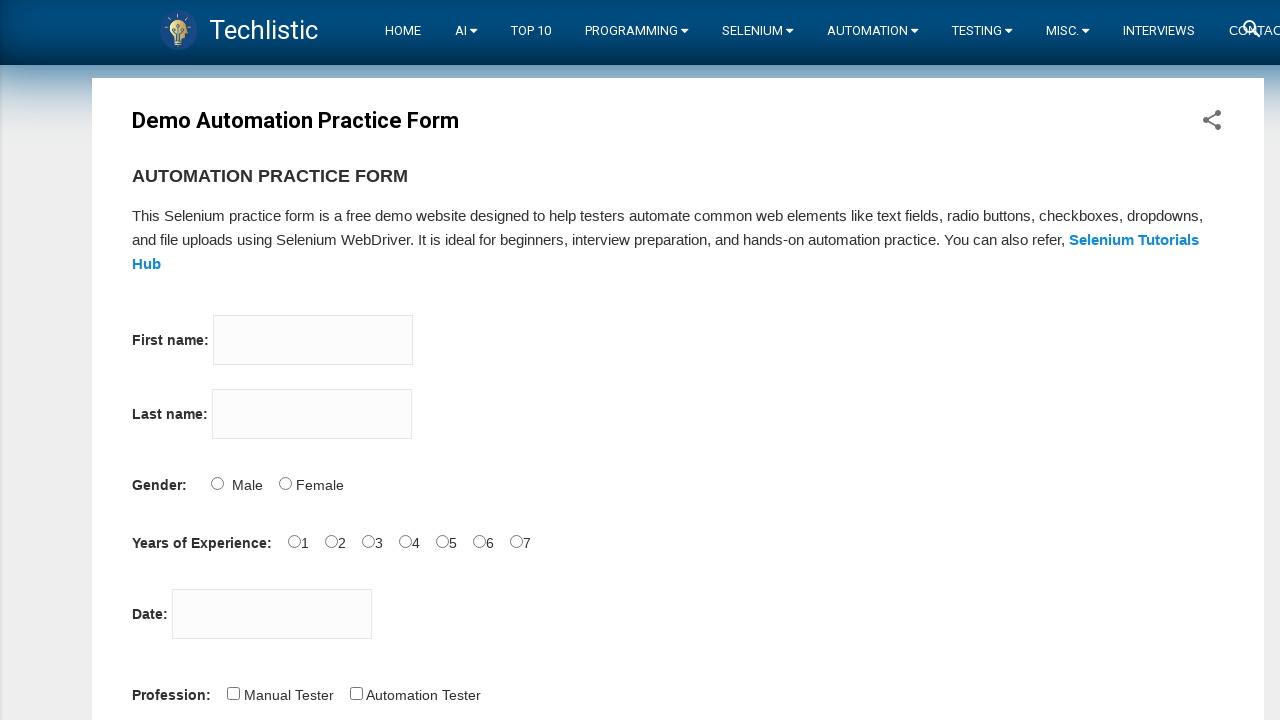

Navigated to Selenium practice form
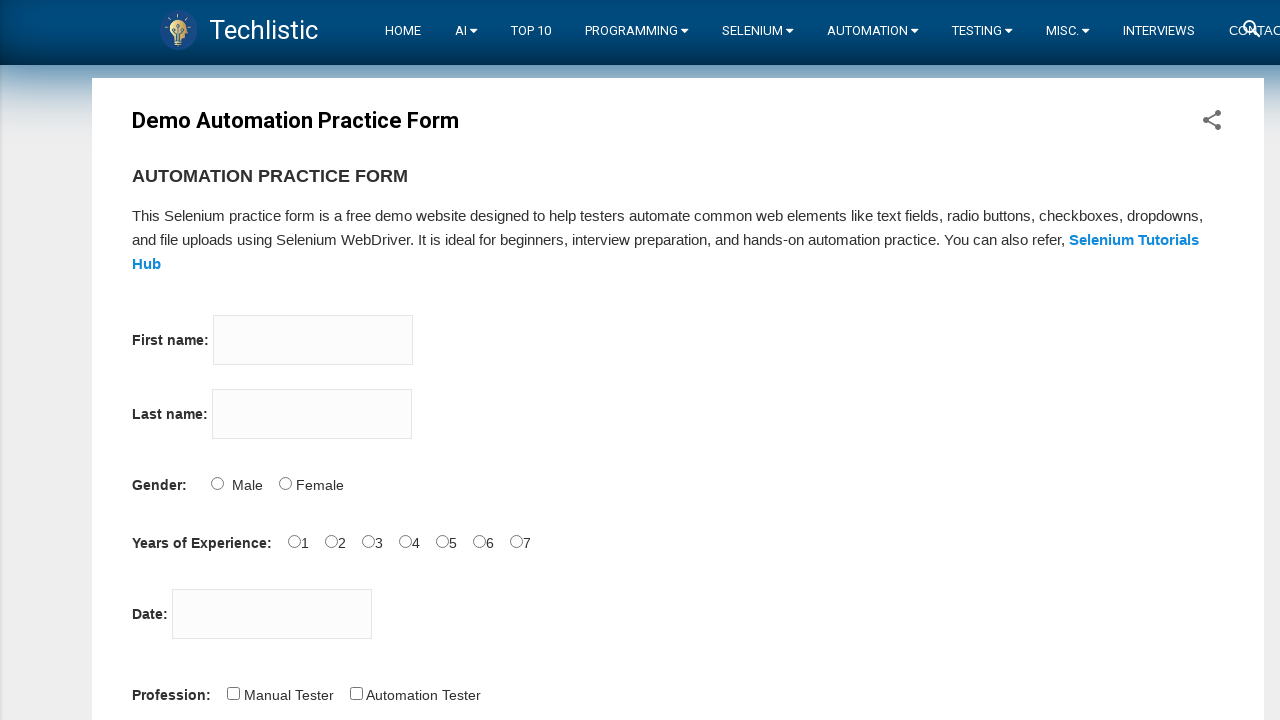

Filled first name with 'Karina' on input[name='firstname']
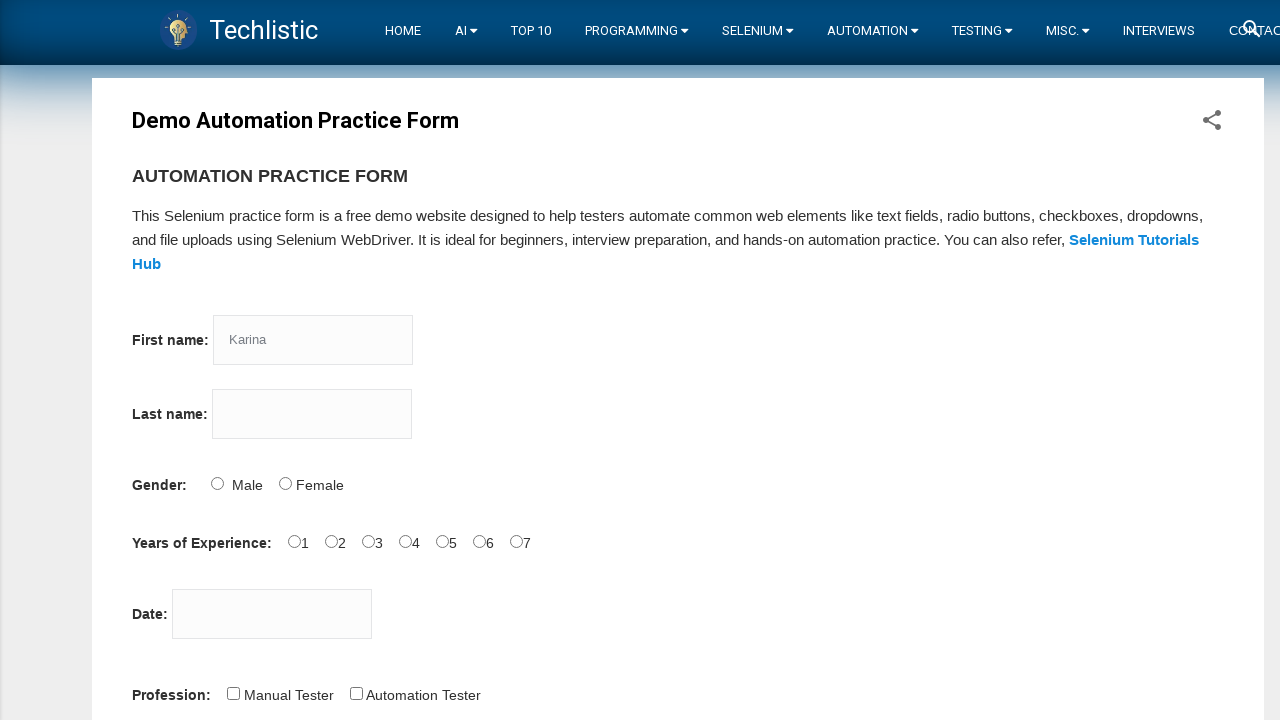

Filled last name with 'Faizullina' on input[name='lastname']
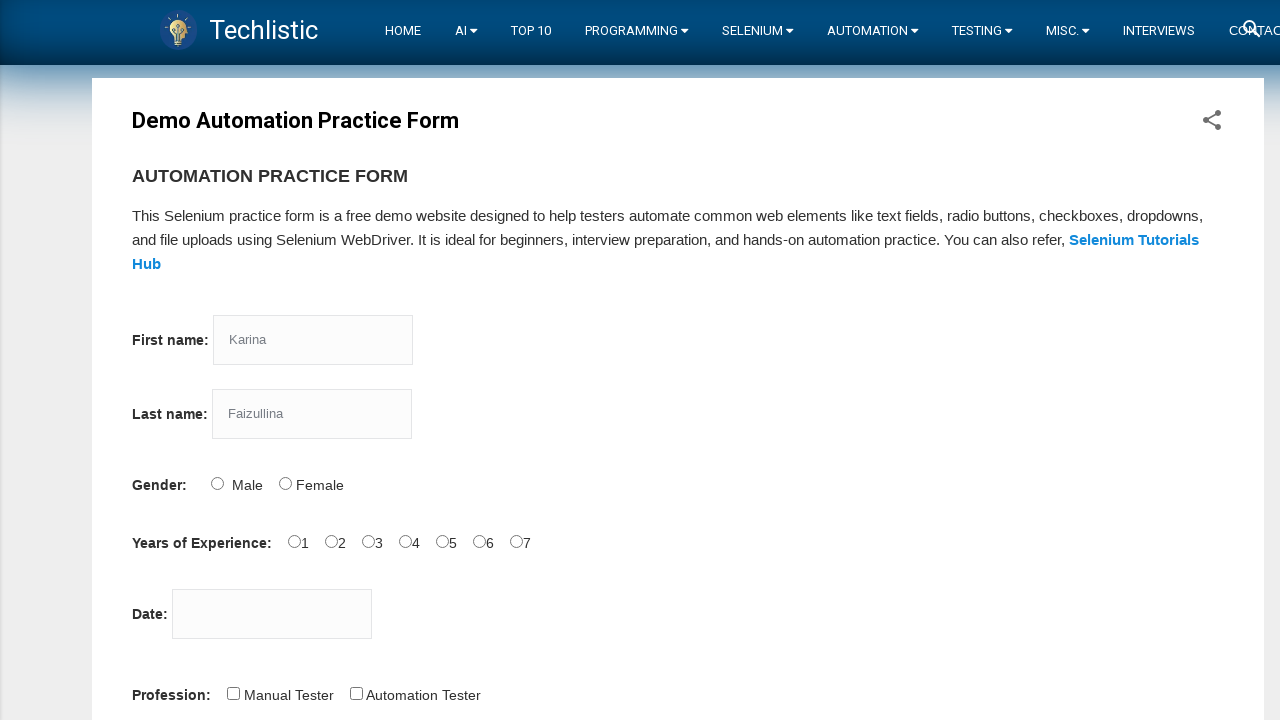

Selected Female gender option at (285, 483) on #sex-1
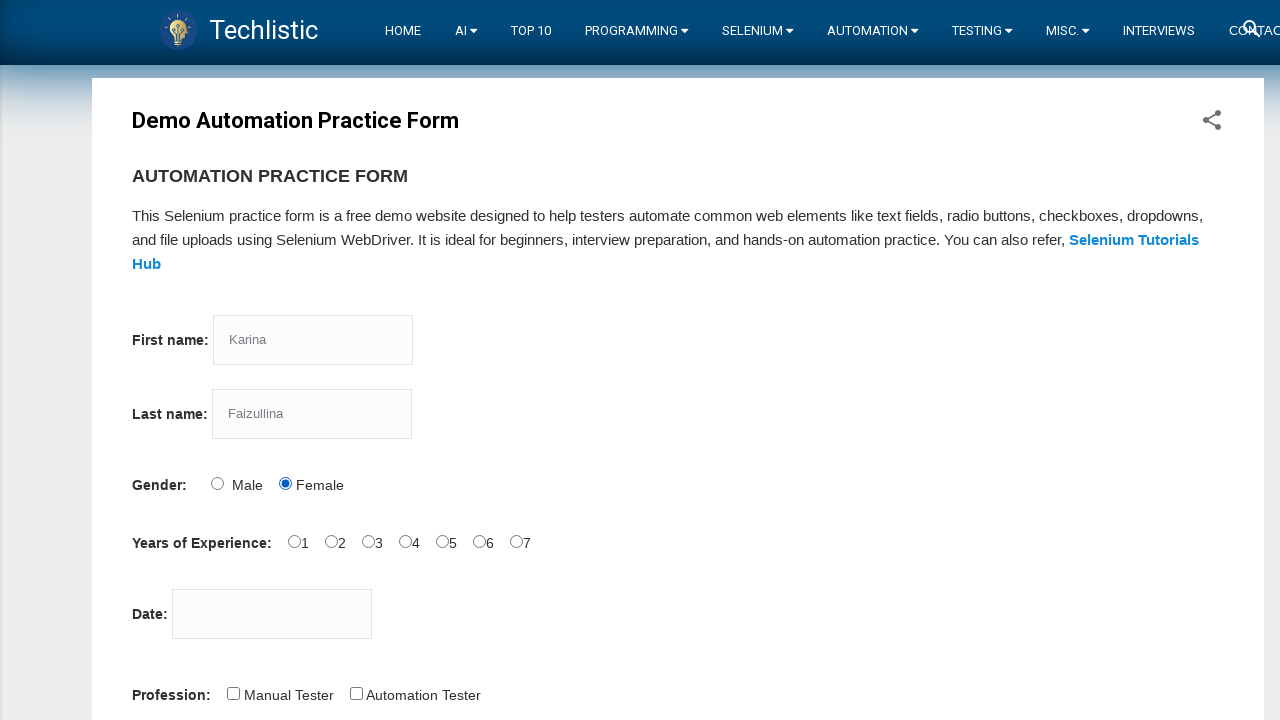

Selected 5 years of experience at (442, 541) on #exp-4
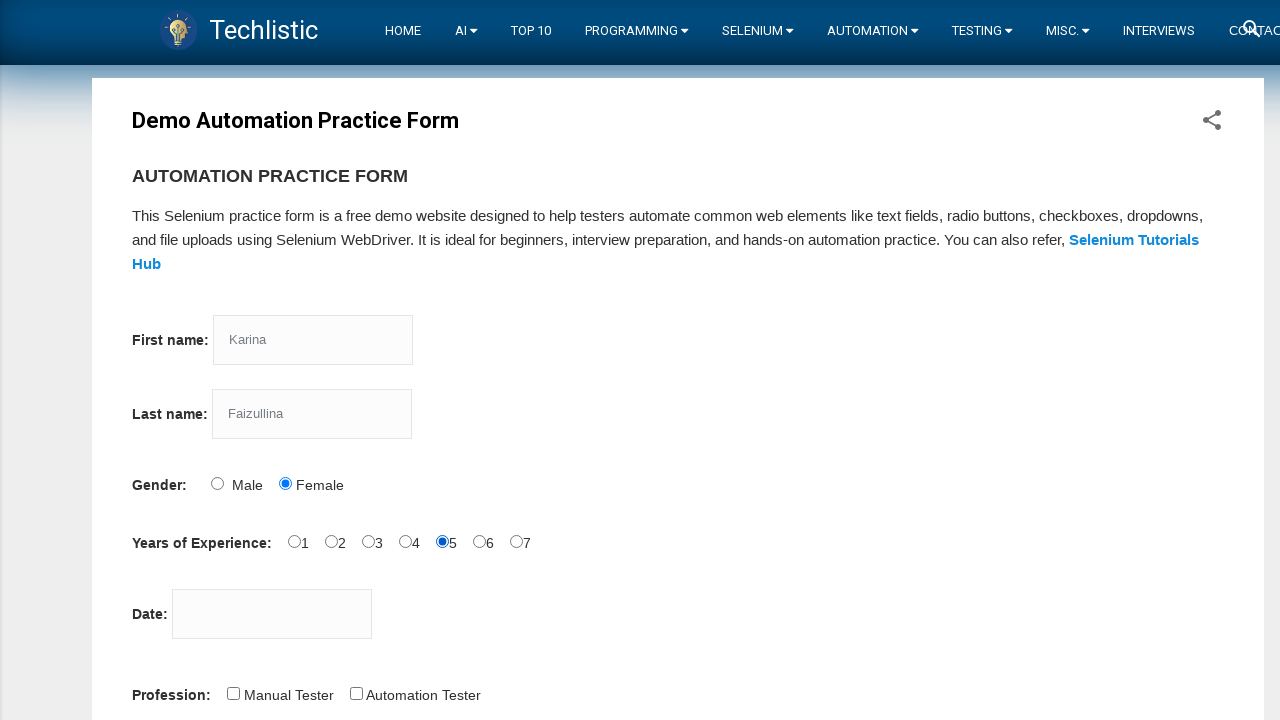

Filled date field with '5/17/2023' on #datepicker
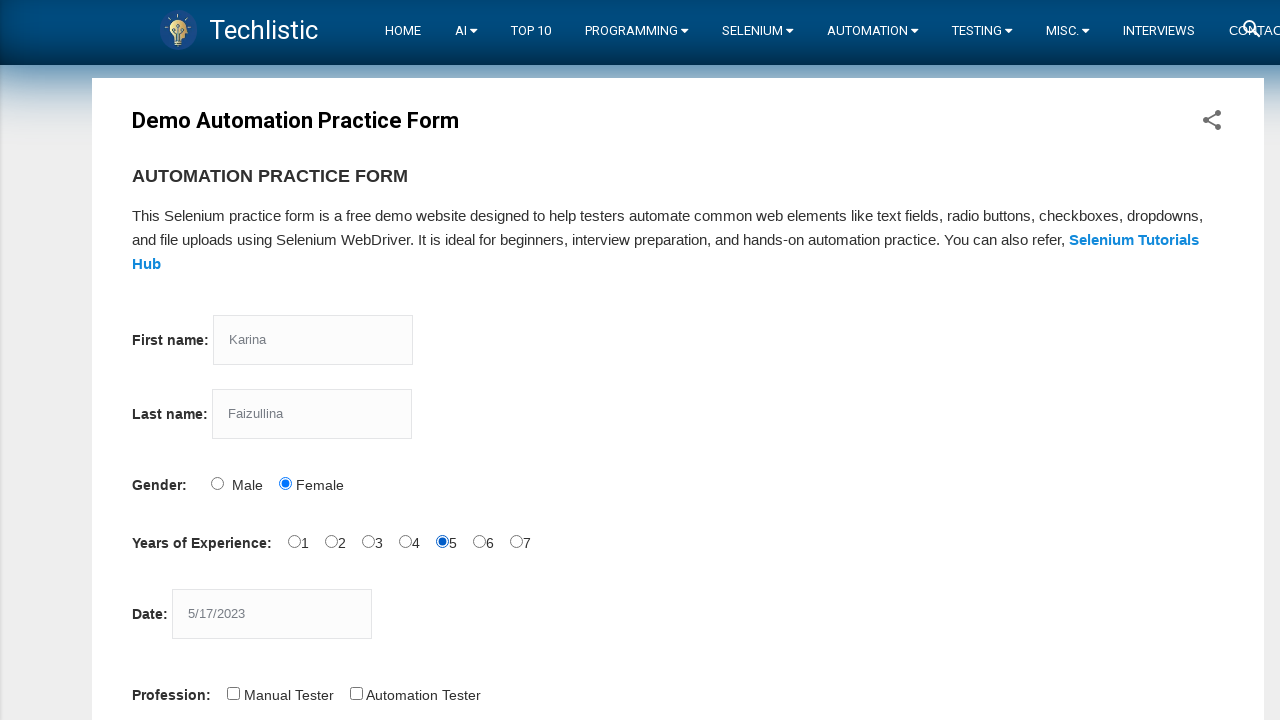

Selected Selenium WebDriver automation tool at (446, 360) on #tool-2
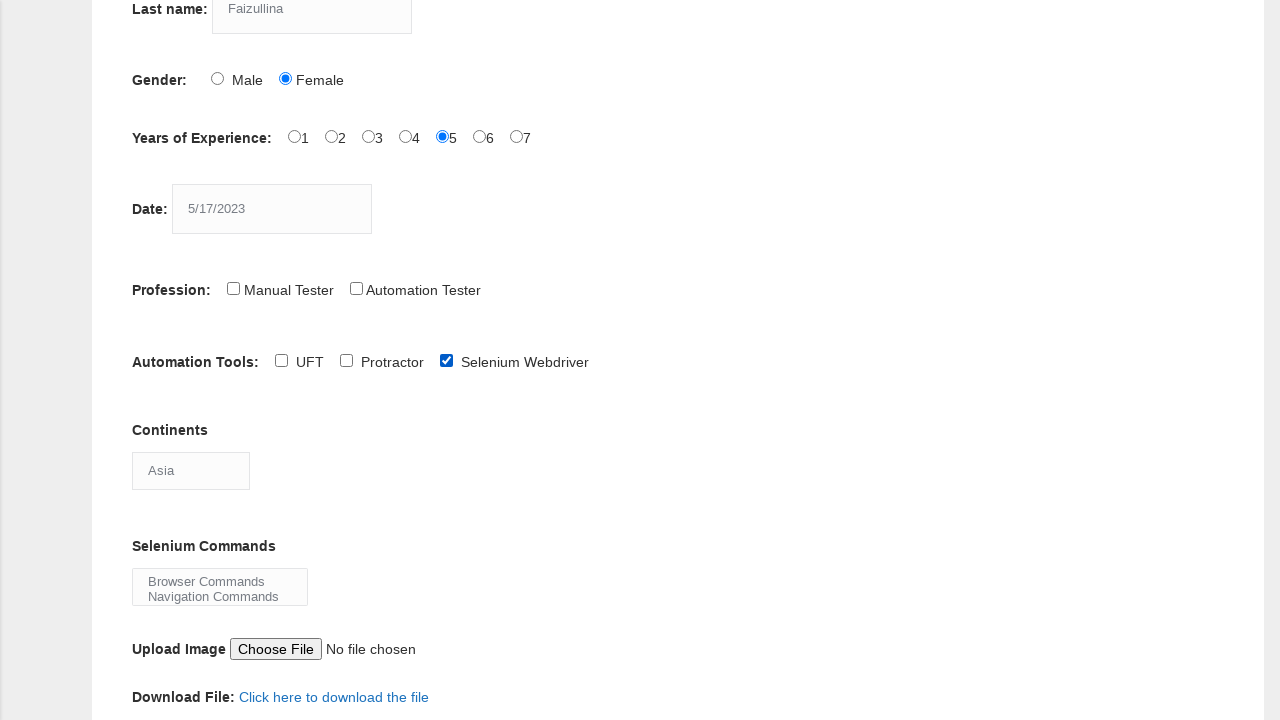

Selected Manual Tester profession at (233, 288) on #profession-0
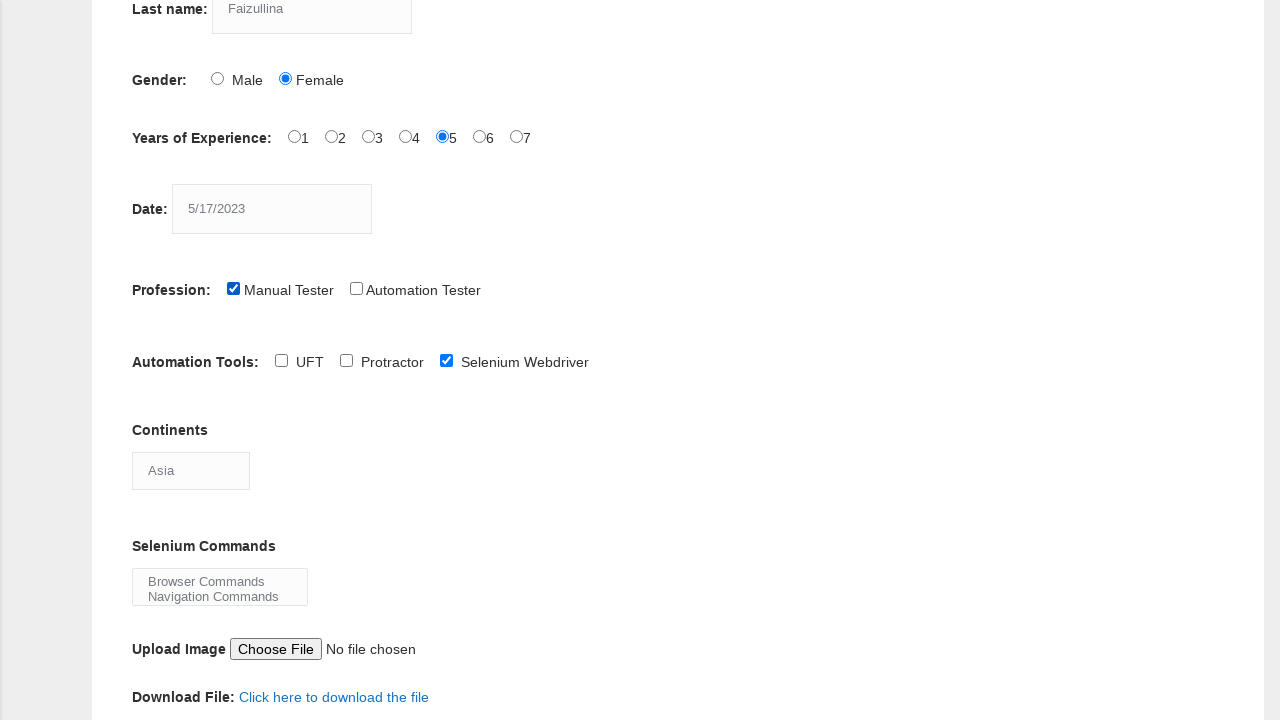

Selected Automation Tester profession at (356, 288) on #profession-1
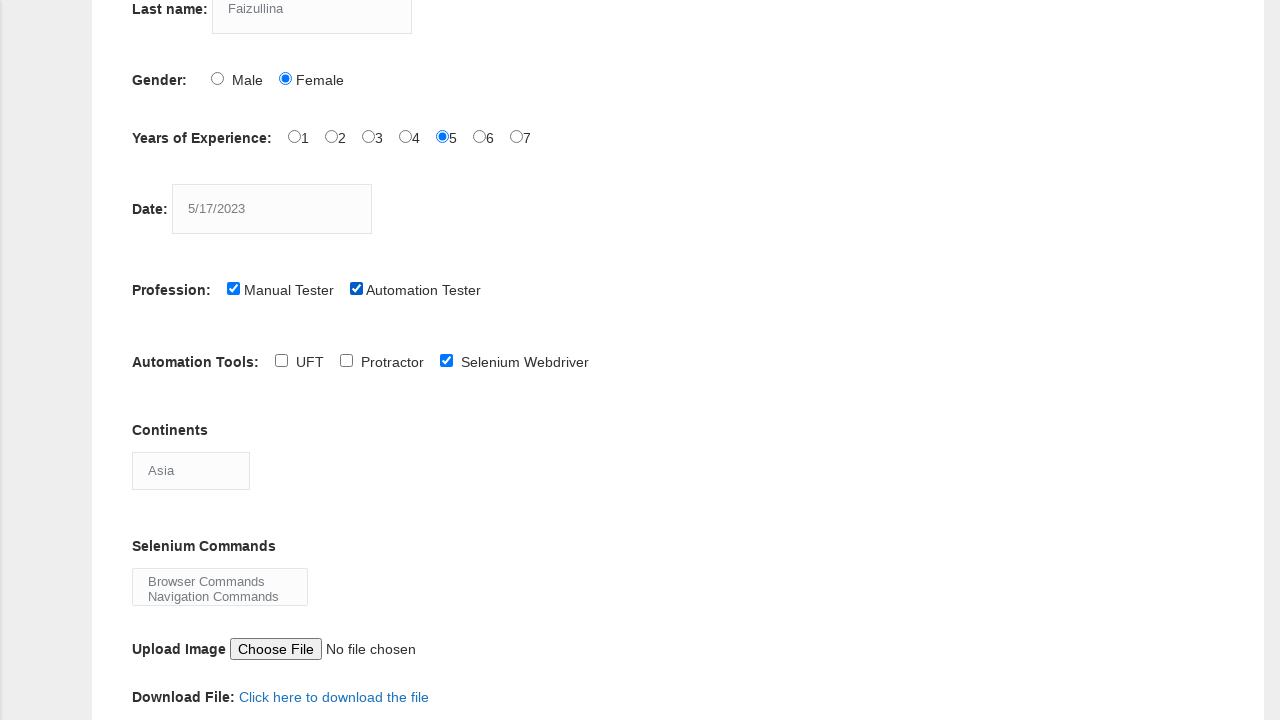

Submitted the form at (157, 360) on #submit
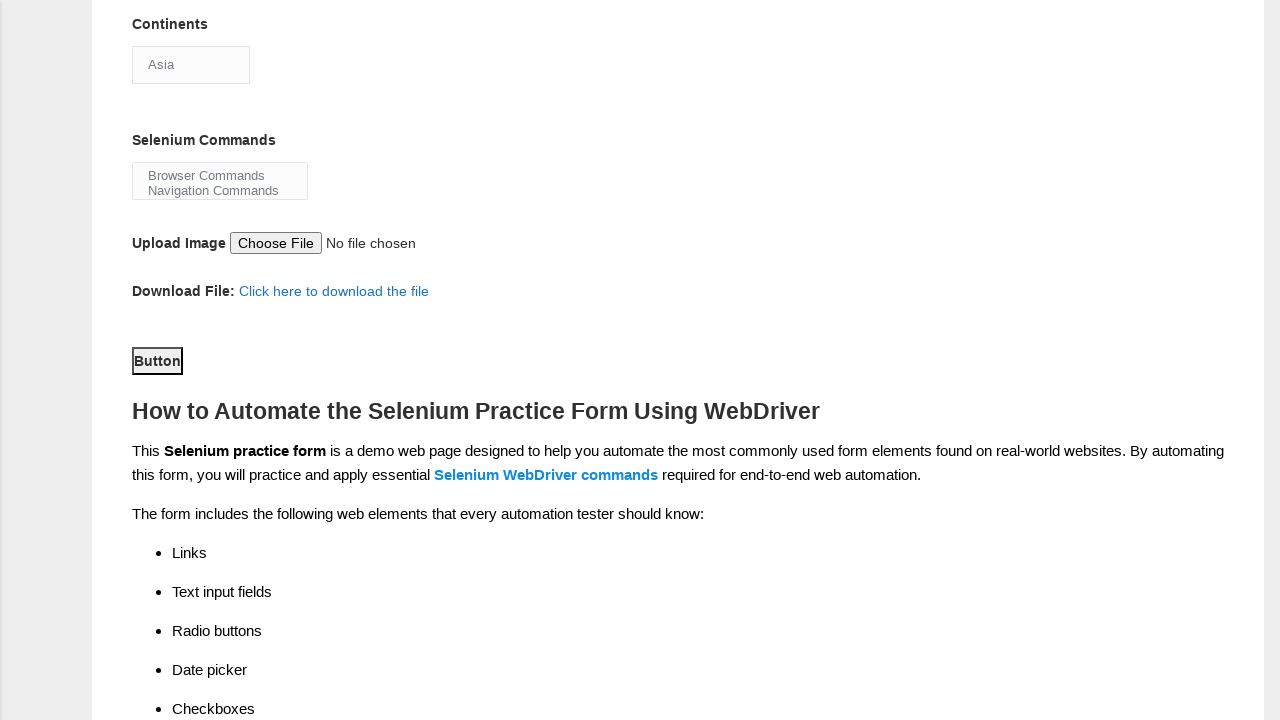

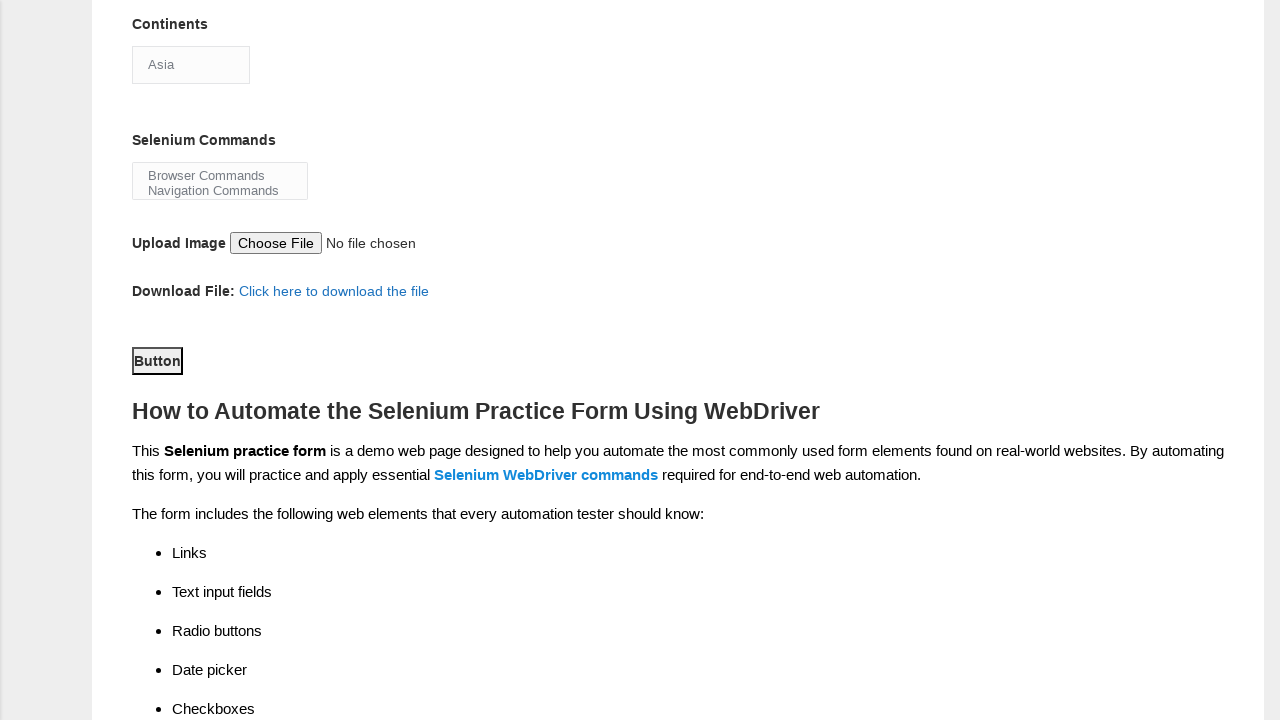